Tests clicking the JS Confirm button, accepting the confirm dialog, and verifying the result message shows "You clicked: Ok".

Starting URL: https://the-internet.herokuapp.com/javascript_alerts

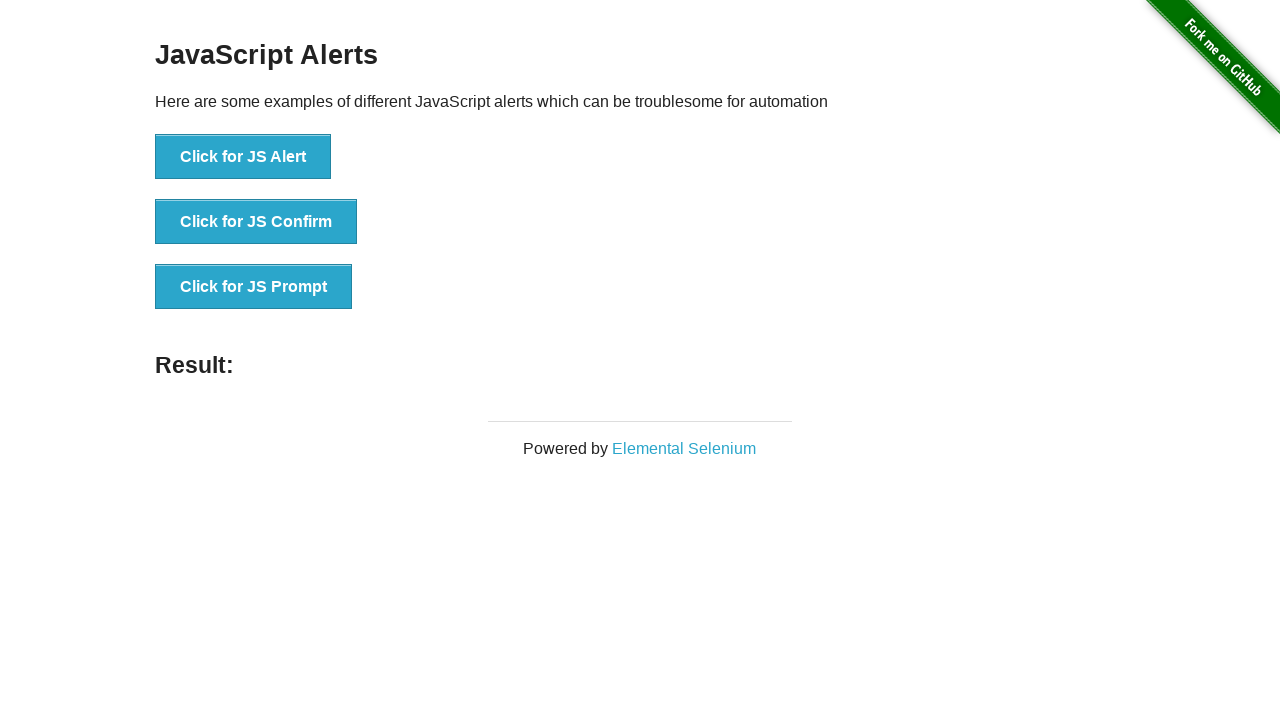

Set up dialog handler to accept confirm dialog
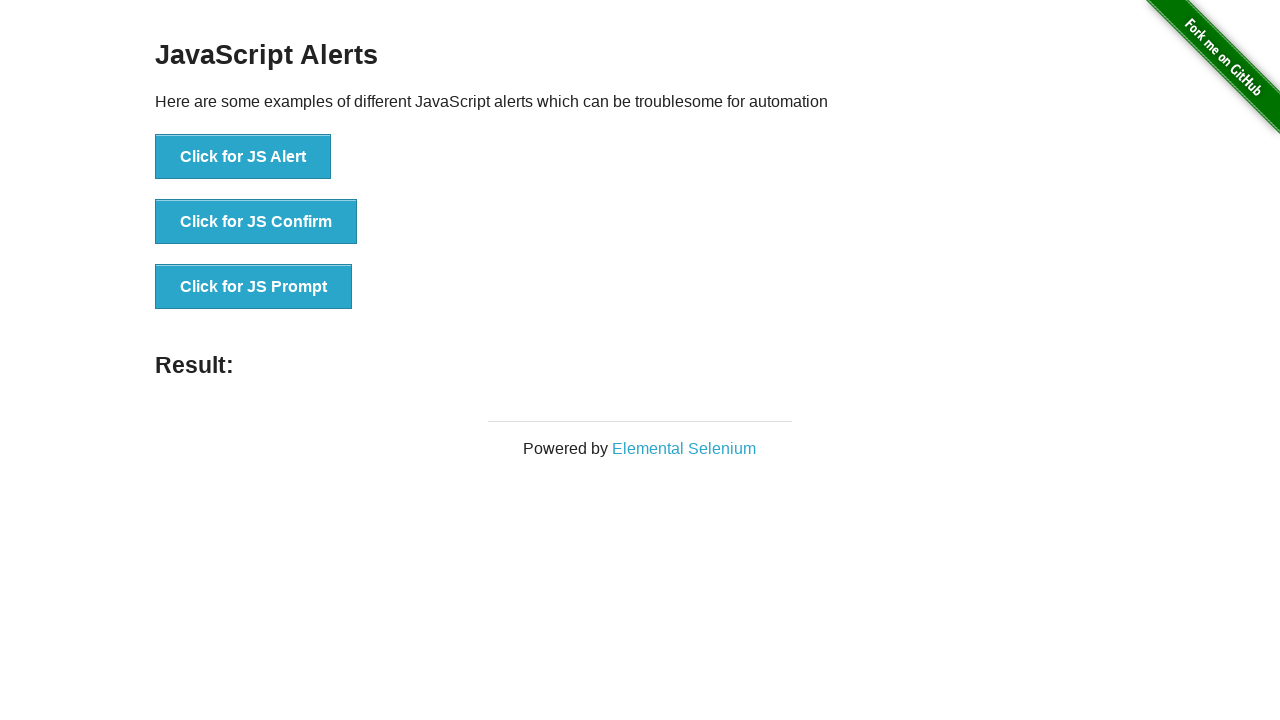

Clicked JS Confirm button at (256, 222) on button[onclick*='jsConfirm']
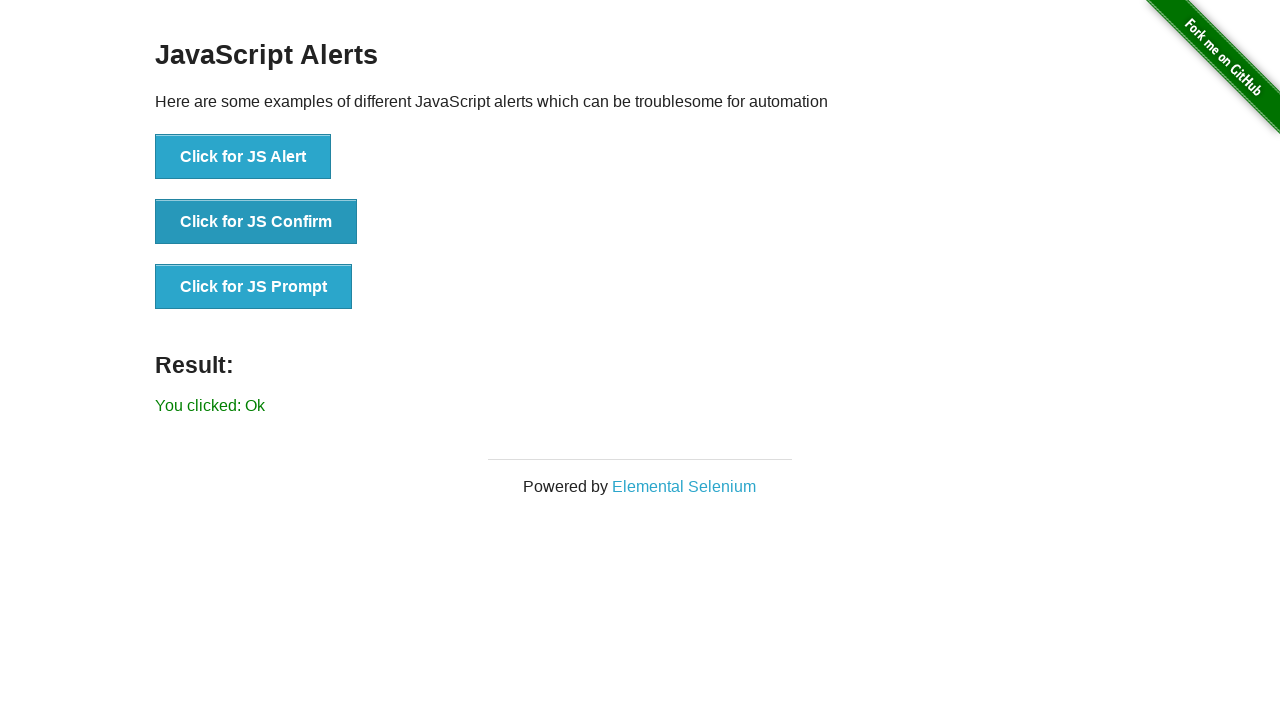

Result message appeared after accepting confirm dialog
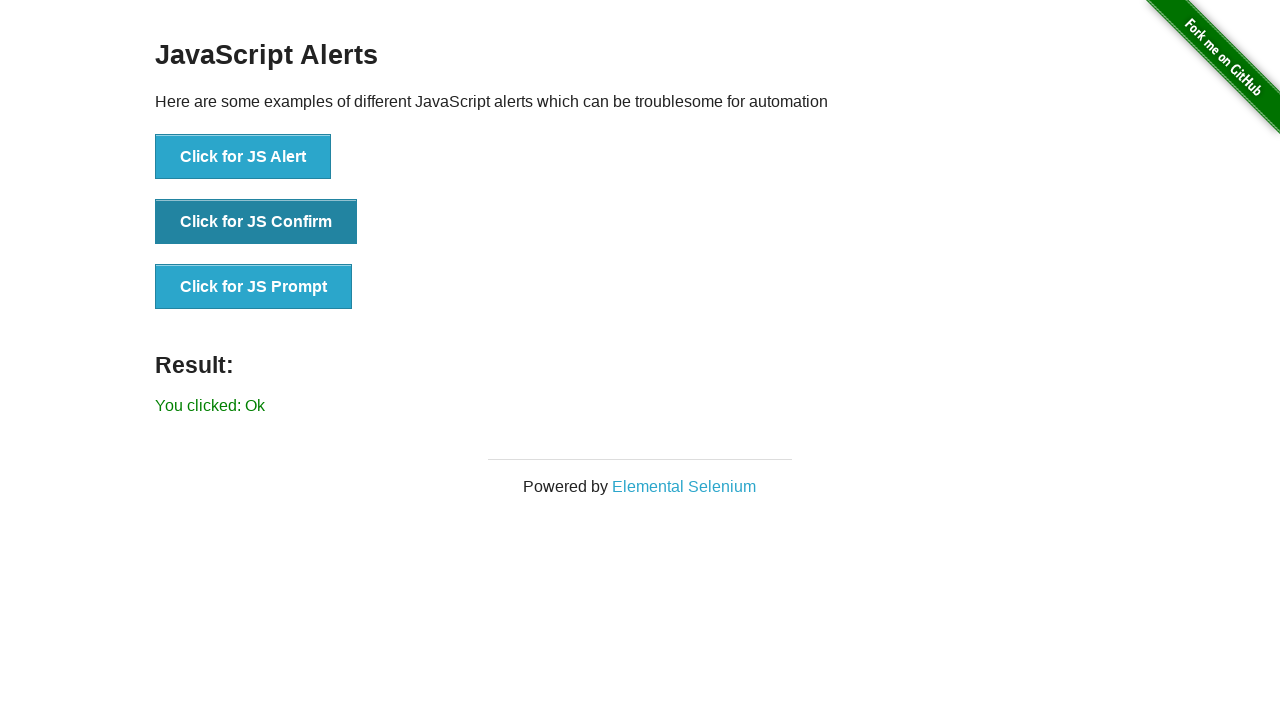

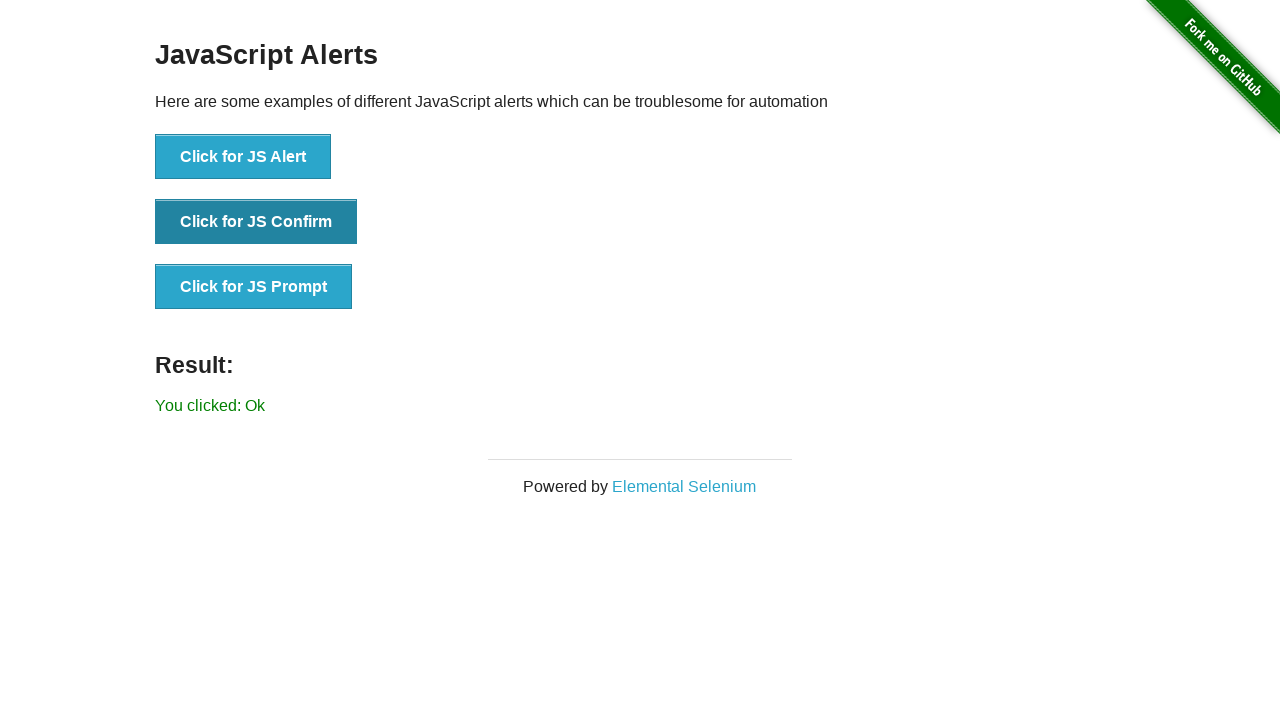